Tests pressing the space key on an input element and verifies the page displays the correct key press result.

Starting URL: http://the-internet.herokuapp.com/key_presses

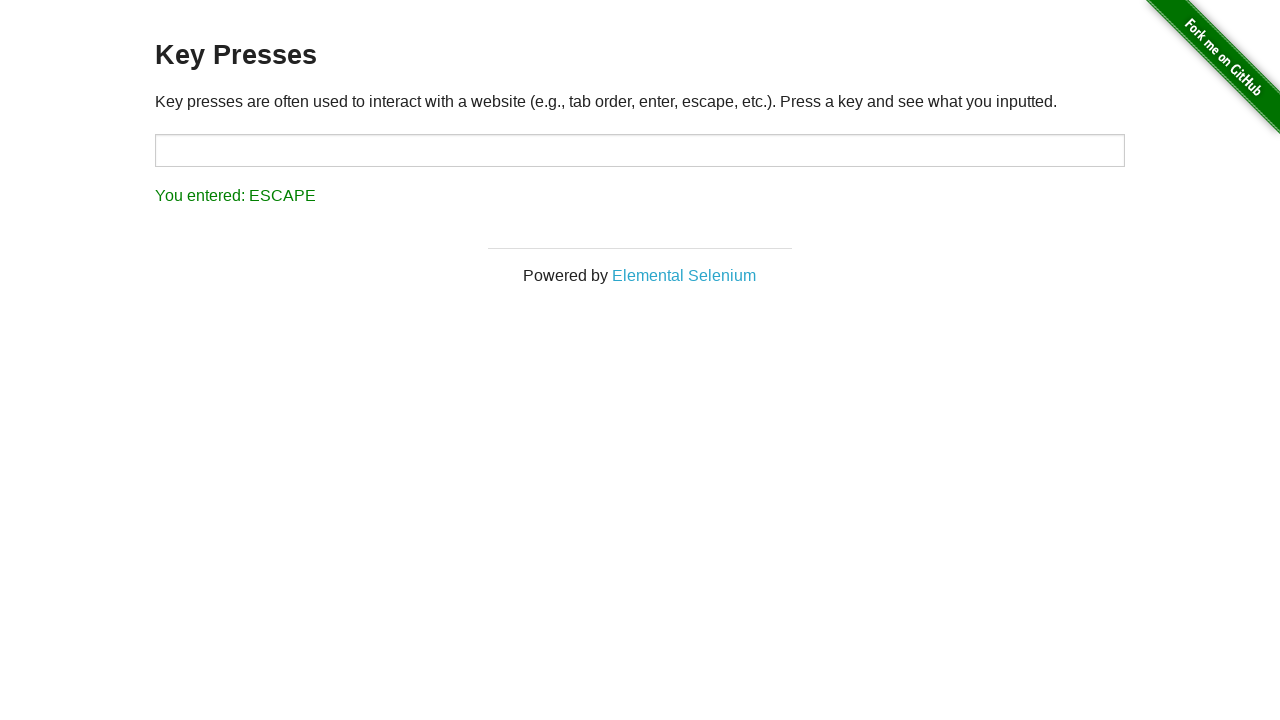

Pressed Space key on target input element on #target
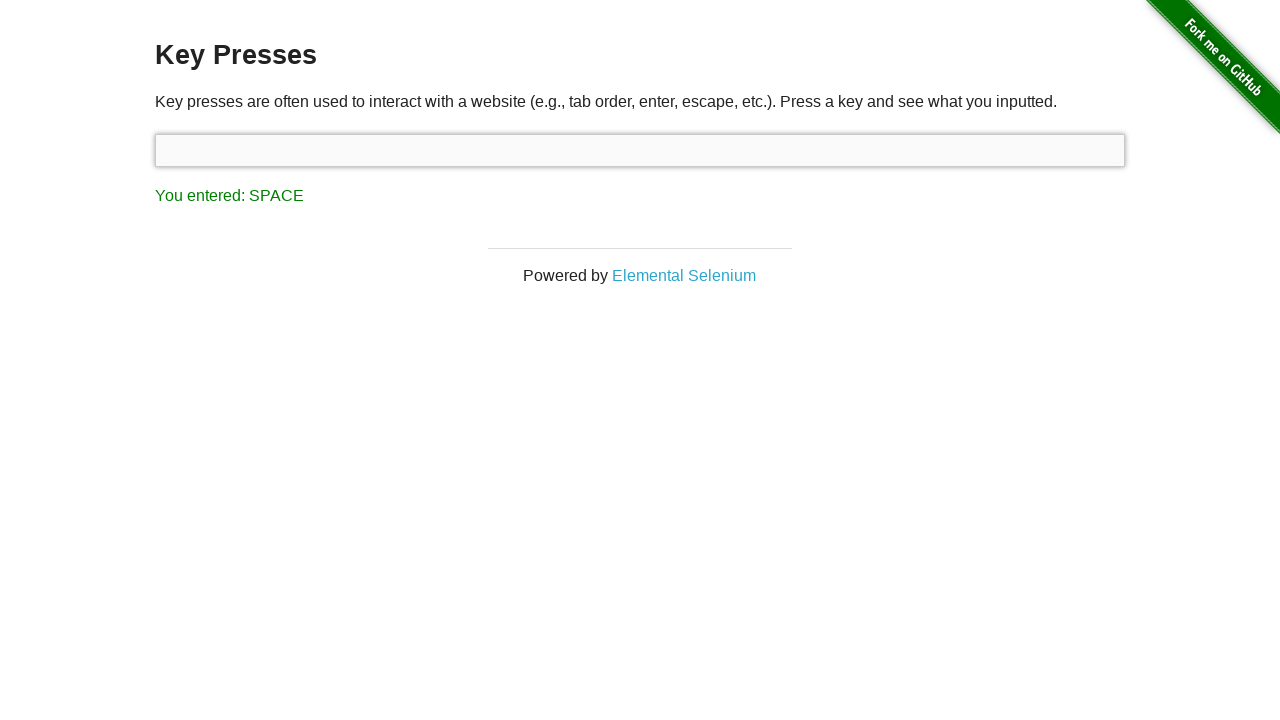

Result element loaded after space key press
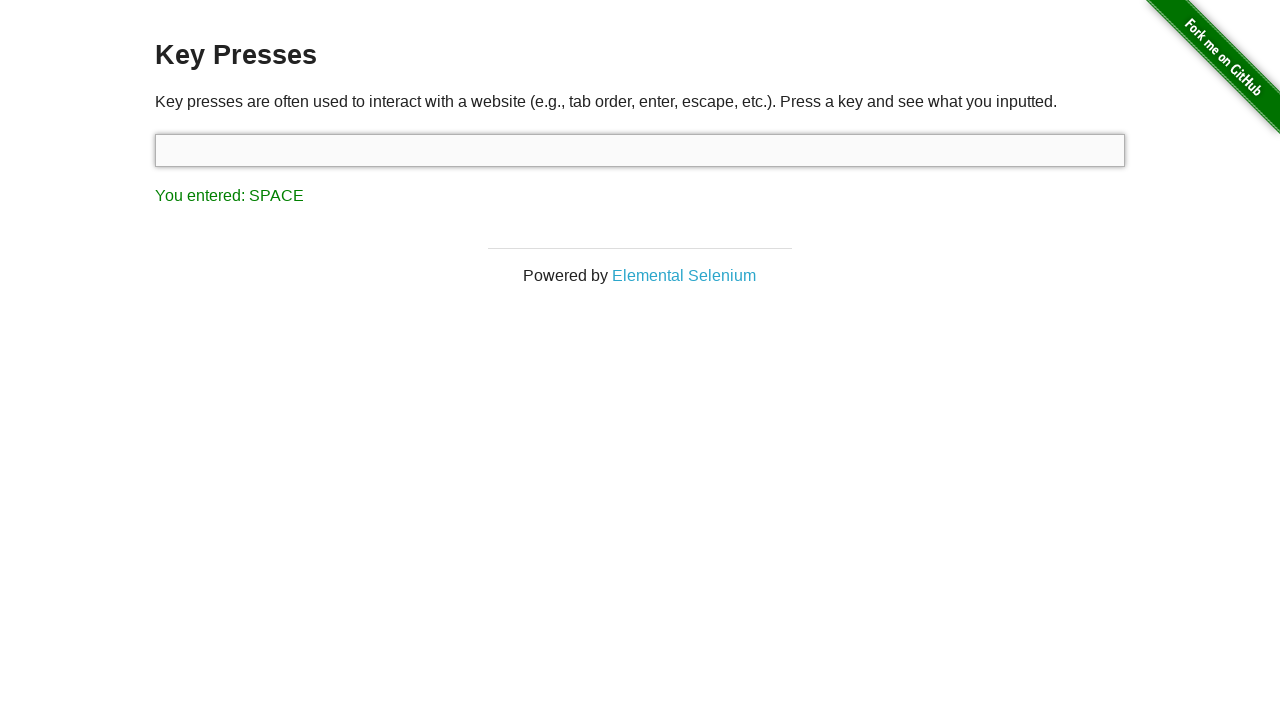

Retrieved result text content
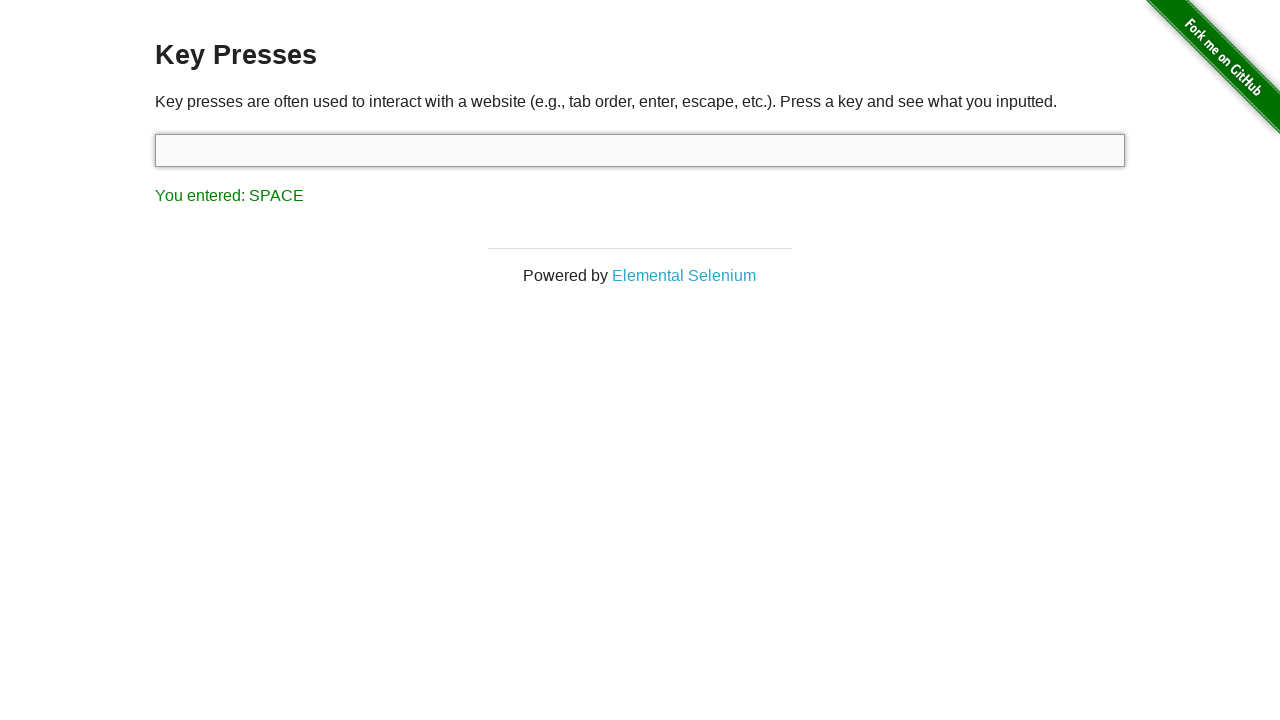

Verified result text displays 'You entered: SPACE'
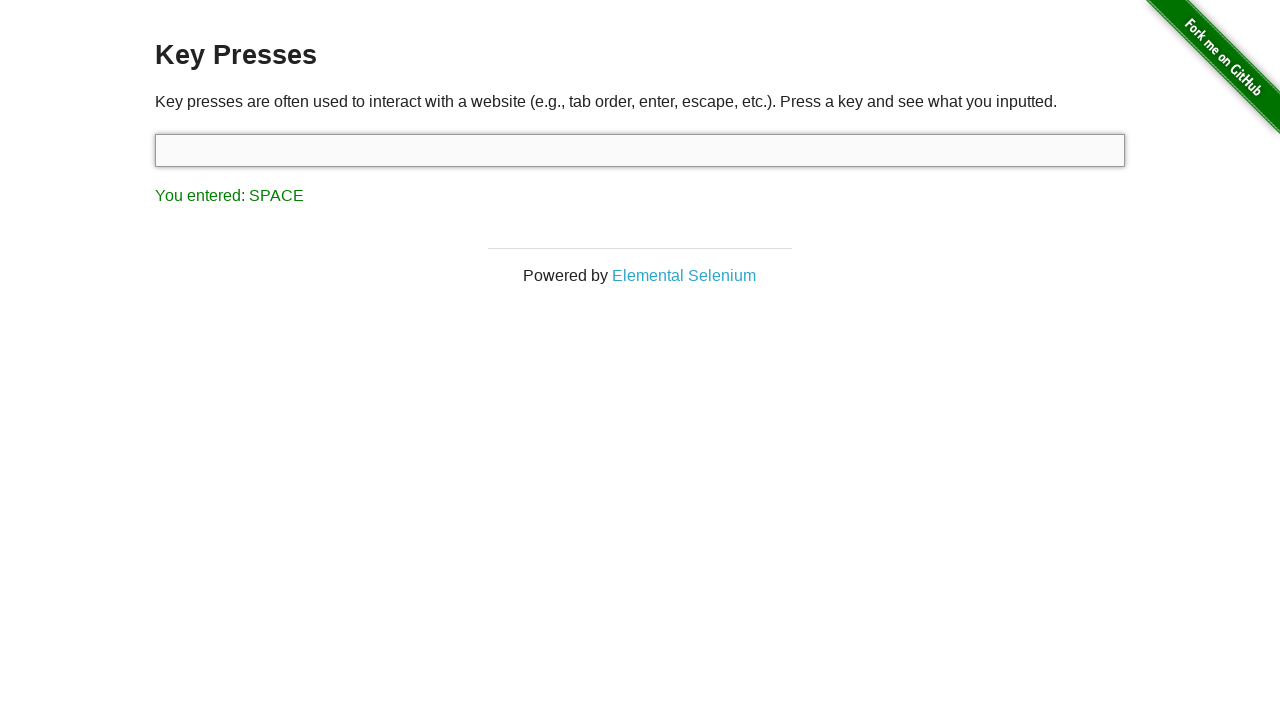

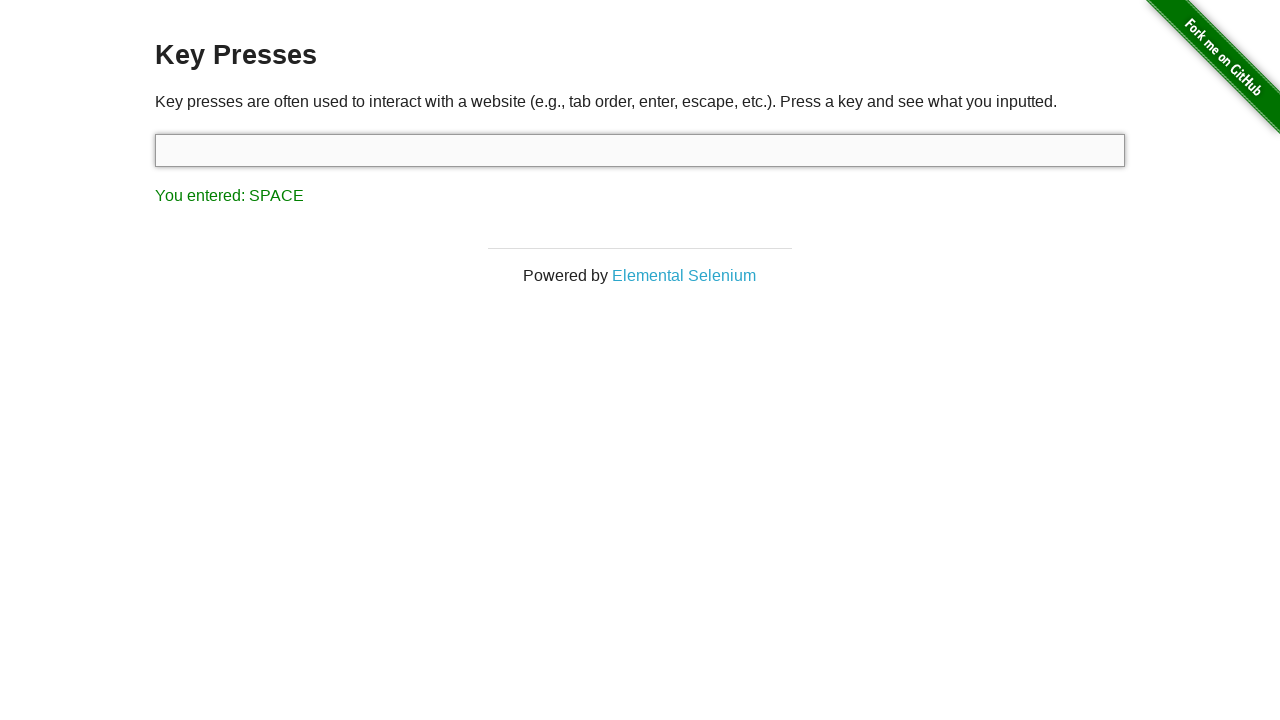